Tests signup validation by attempting to register with a username less than 3 characters

Starting URL: https://selenium-blog.herokuapp.com

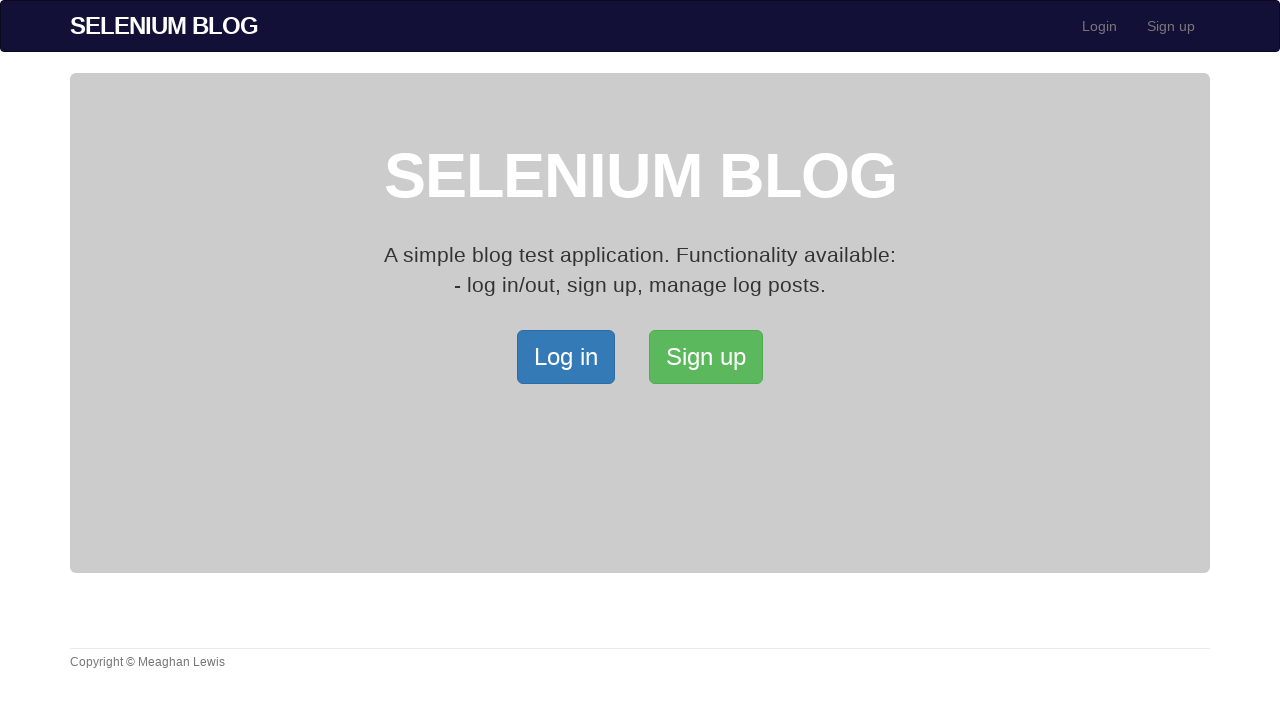

Clicked Signup button to open the Signup page at (706, 357) on xpath=/html/body/div[2]/div/a[2]
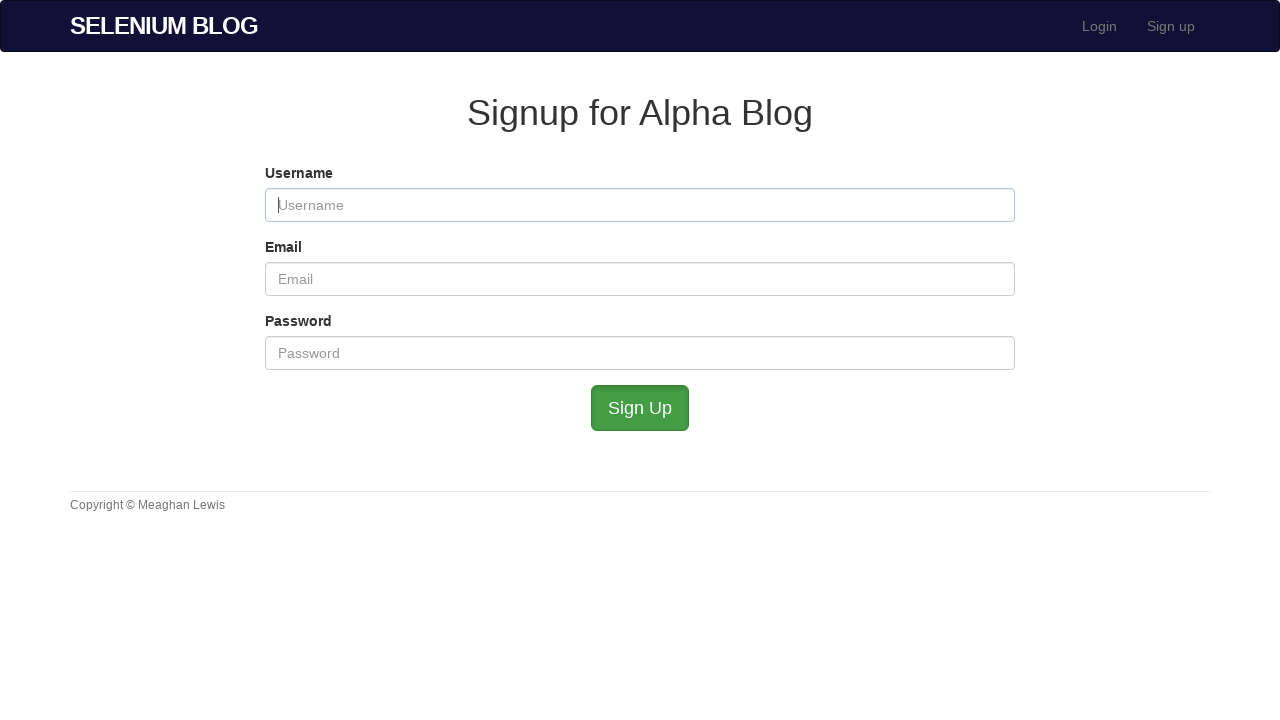

Filled username field with 'ab' (less than 3 characters) on #user_username
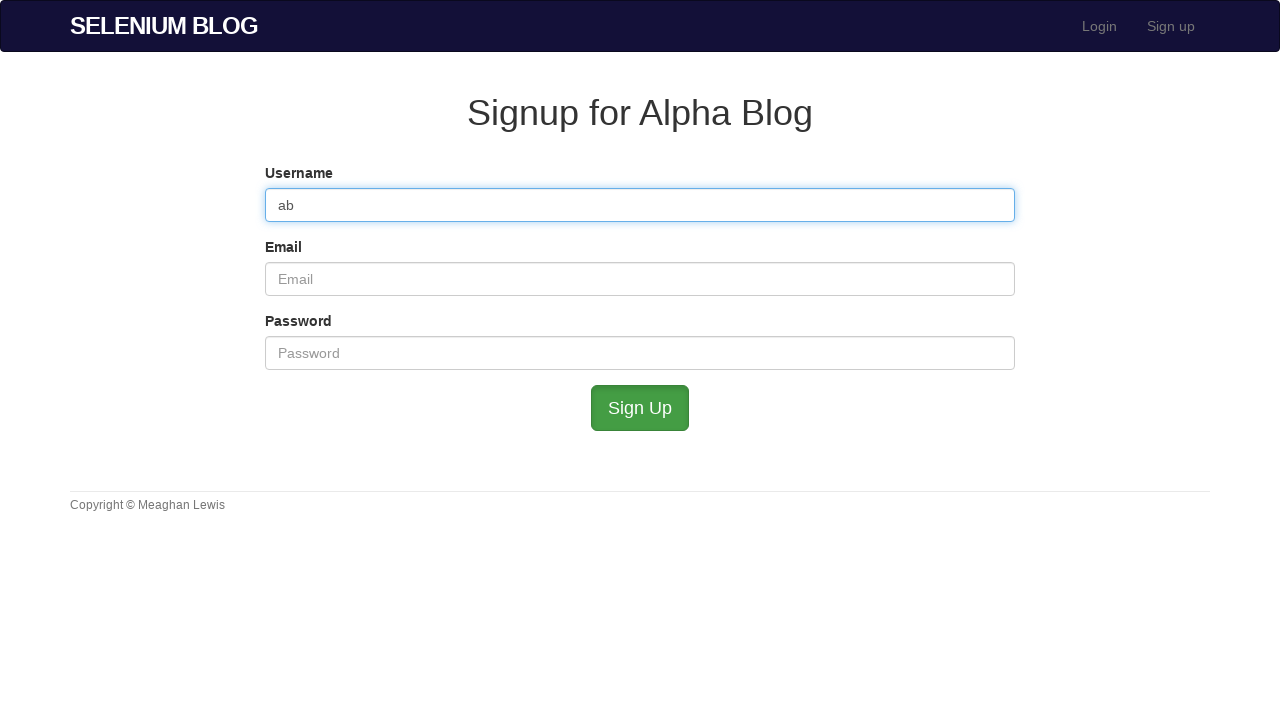

Filled email field with 'shortname@example.com' on #user_email
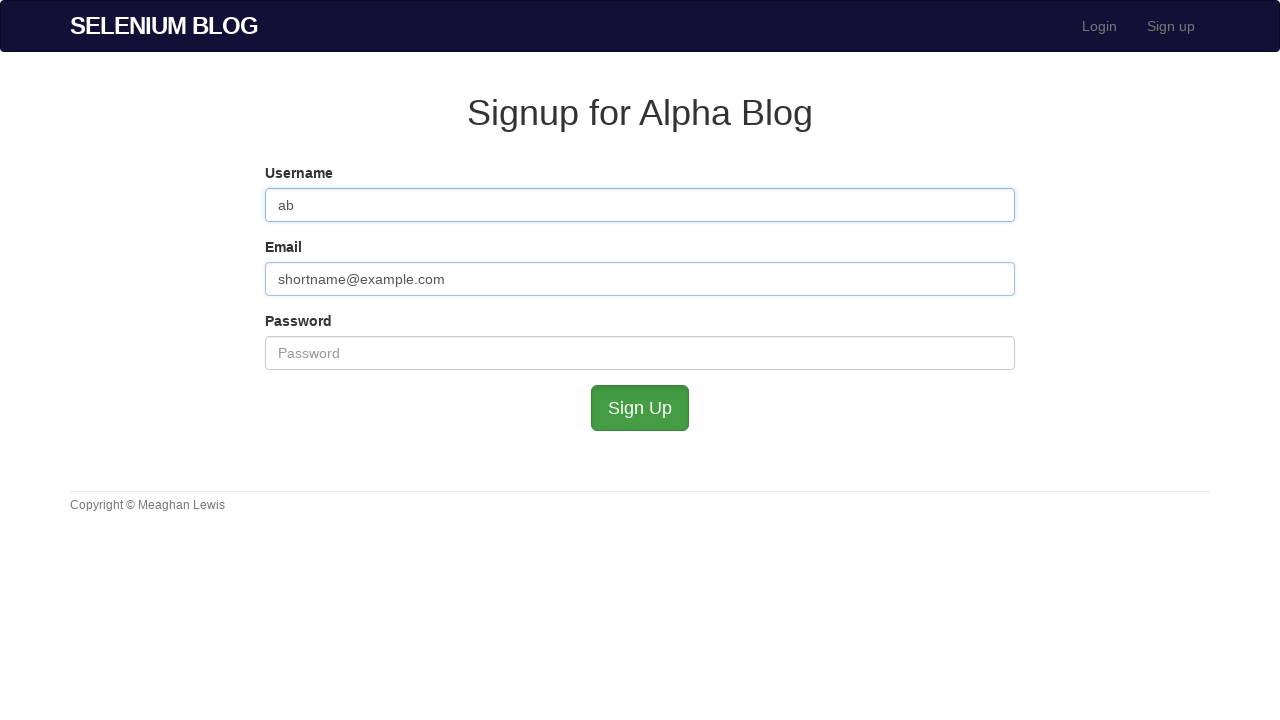

Filled password field with 'ValidPassword123' on #user_password
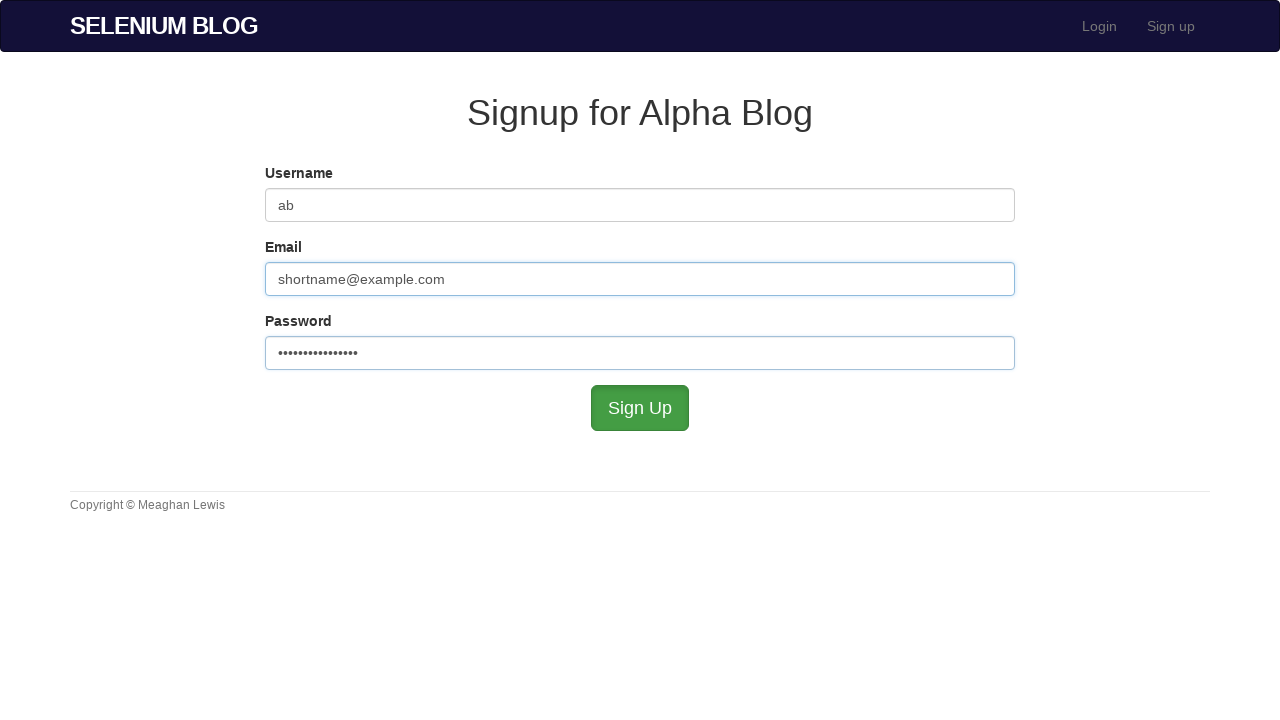

Clicked submit button to attempt registration with invalid username at (640, 408) on #submit
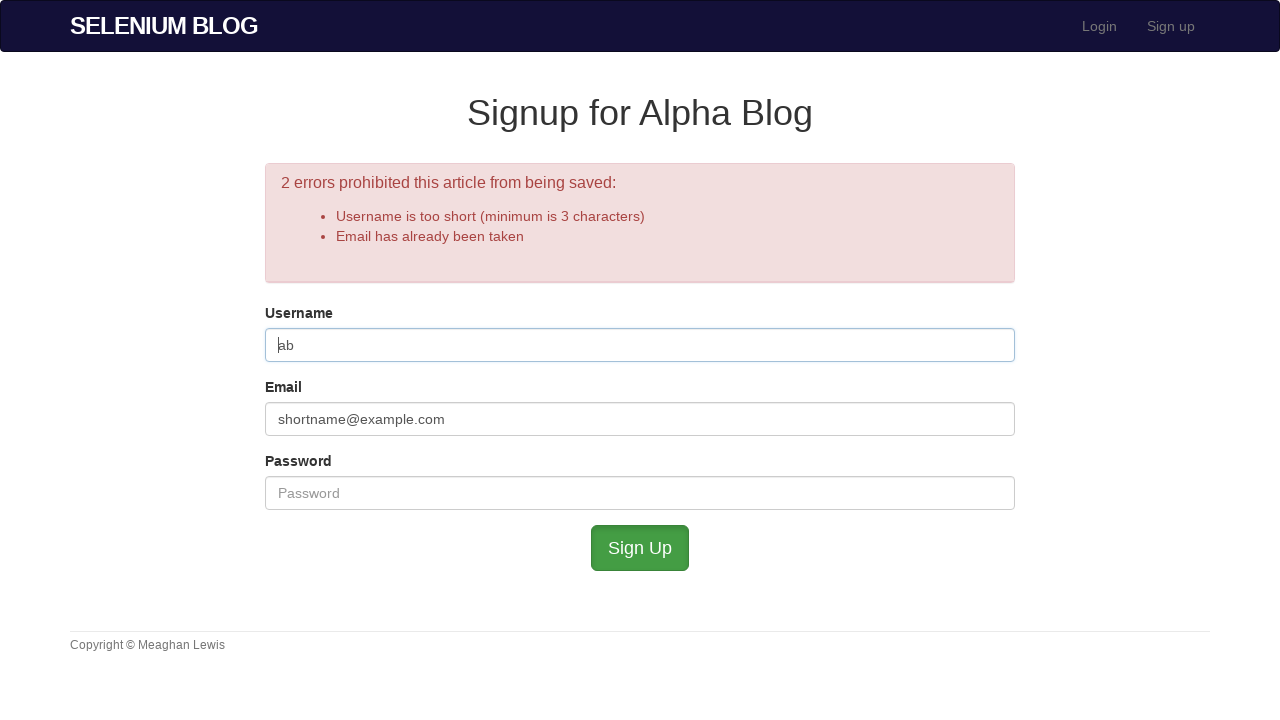

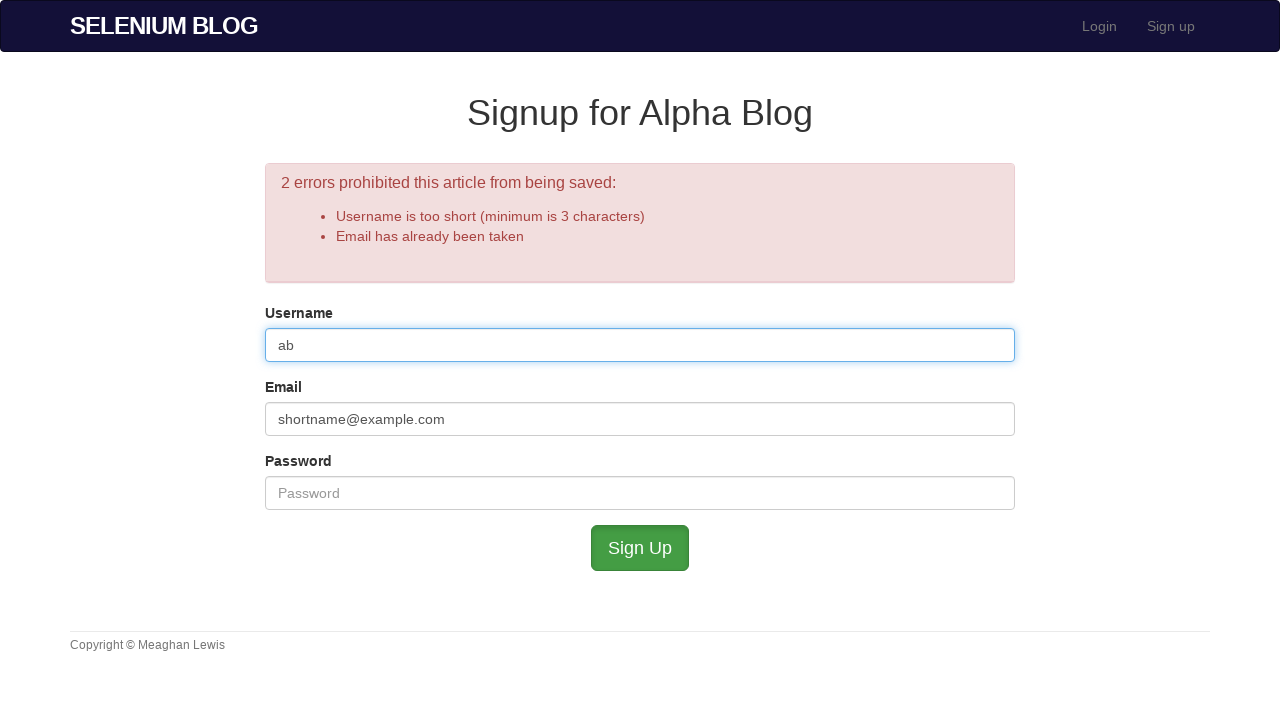